Tests JavaScript prompt dialog by clicking the prompt button, entering text, accepting the dialog, and verifying the entered text

Starting URL: https://the-internet.herokuapp.com/javascript_alerts

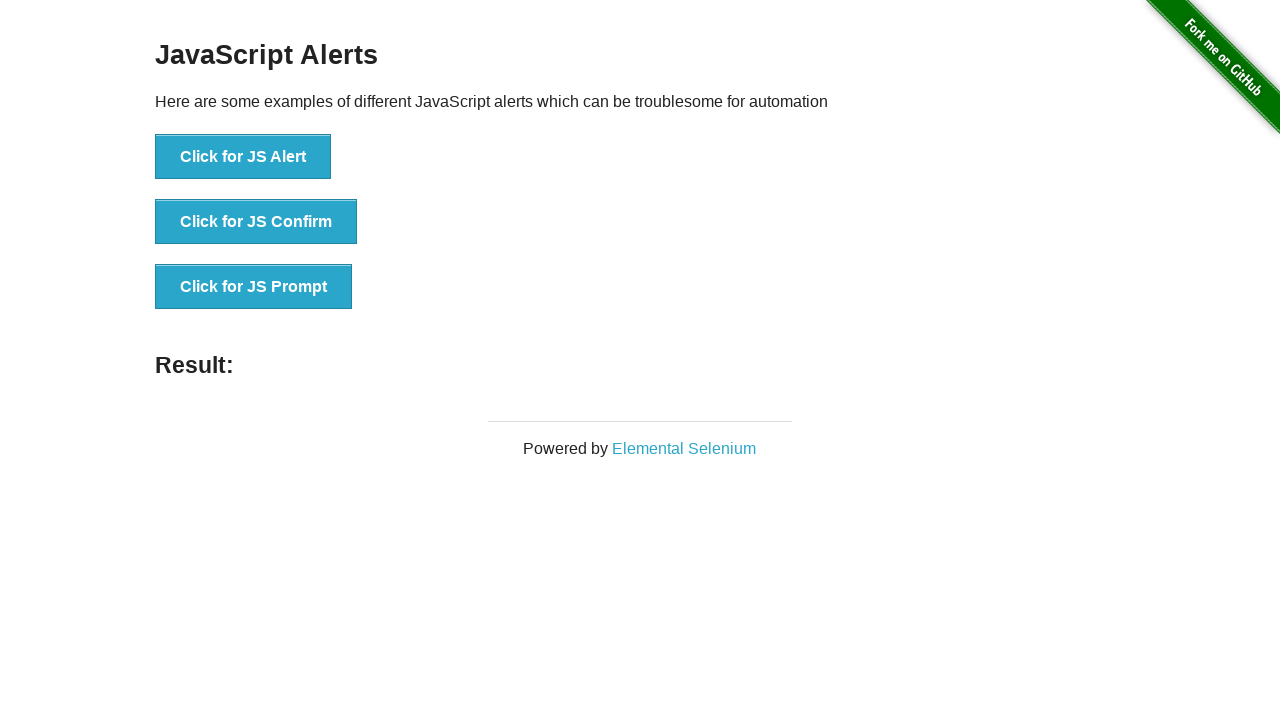

Set up dialog handler to accept prompt with text 'Fatih'
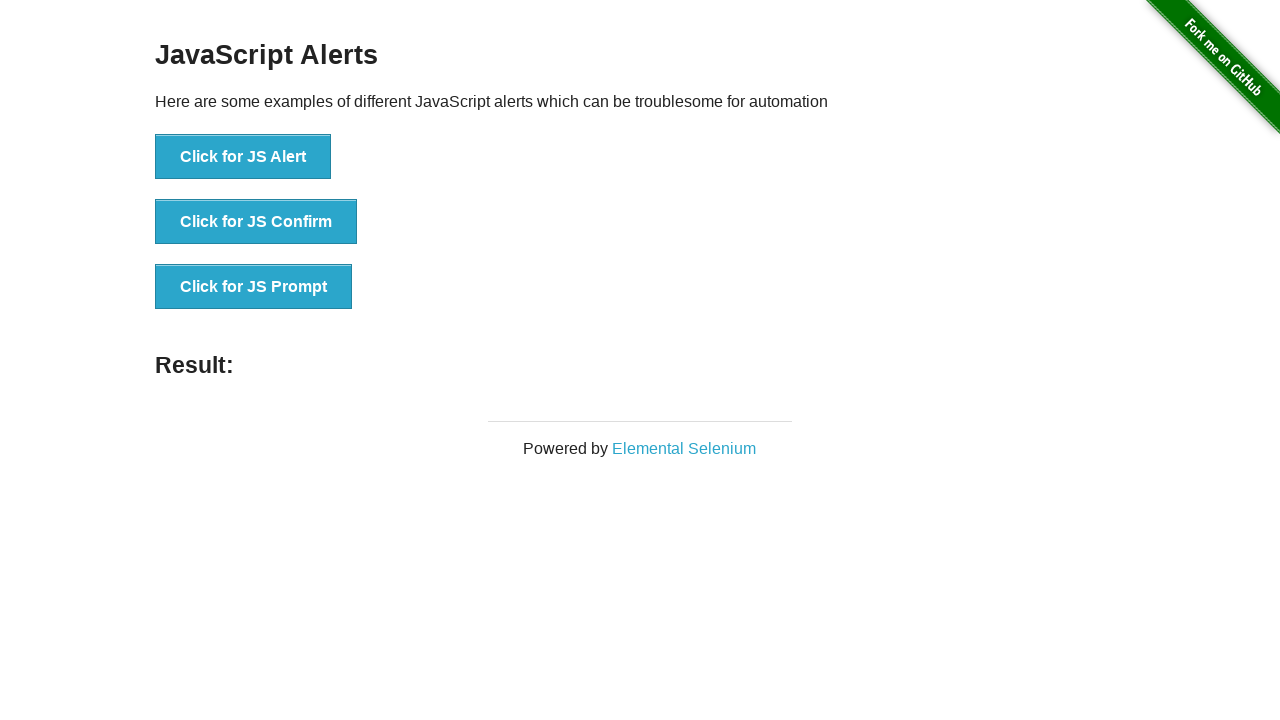

Clicked button to trigger JavaScript prompt dialog at (254, 287) on xpath=//button[@onclick='jsPrompt()']
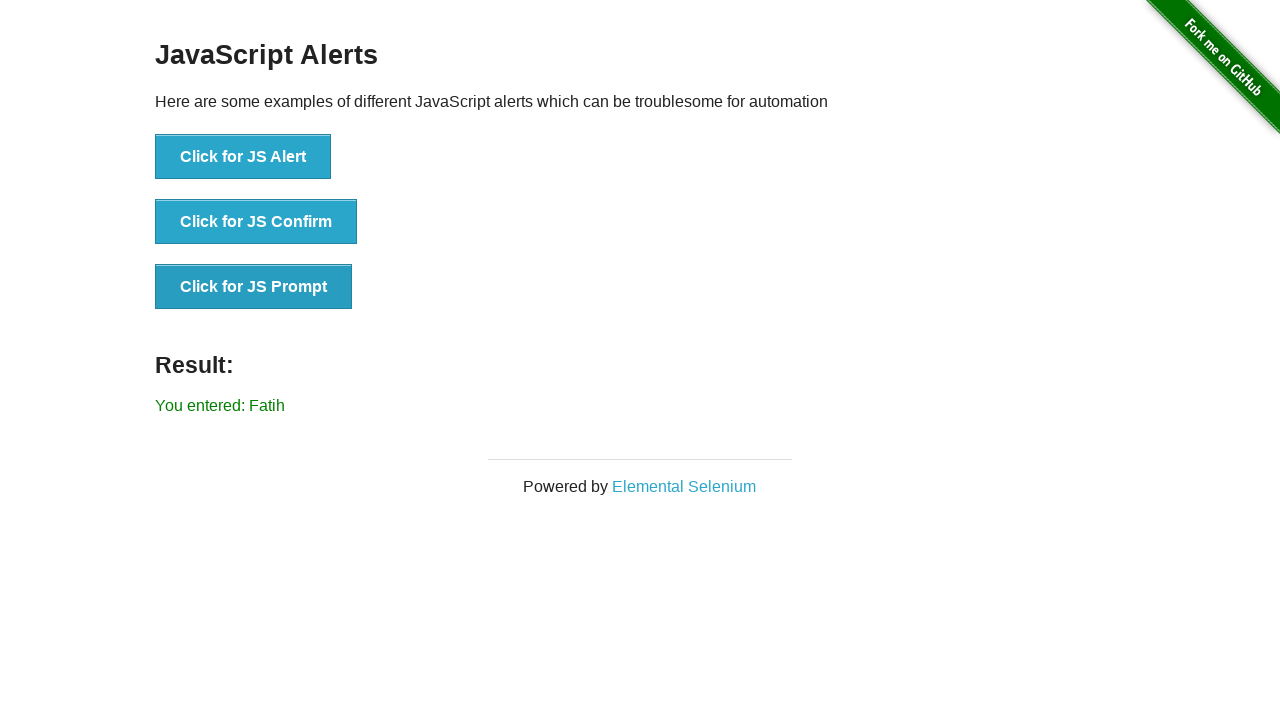

Verified result message displays entered text 'You entered: Fatih'
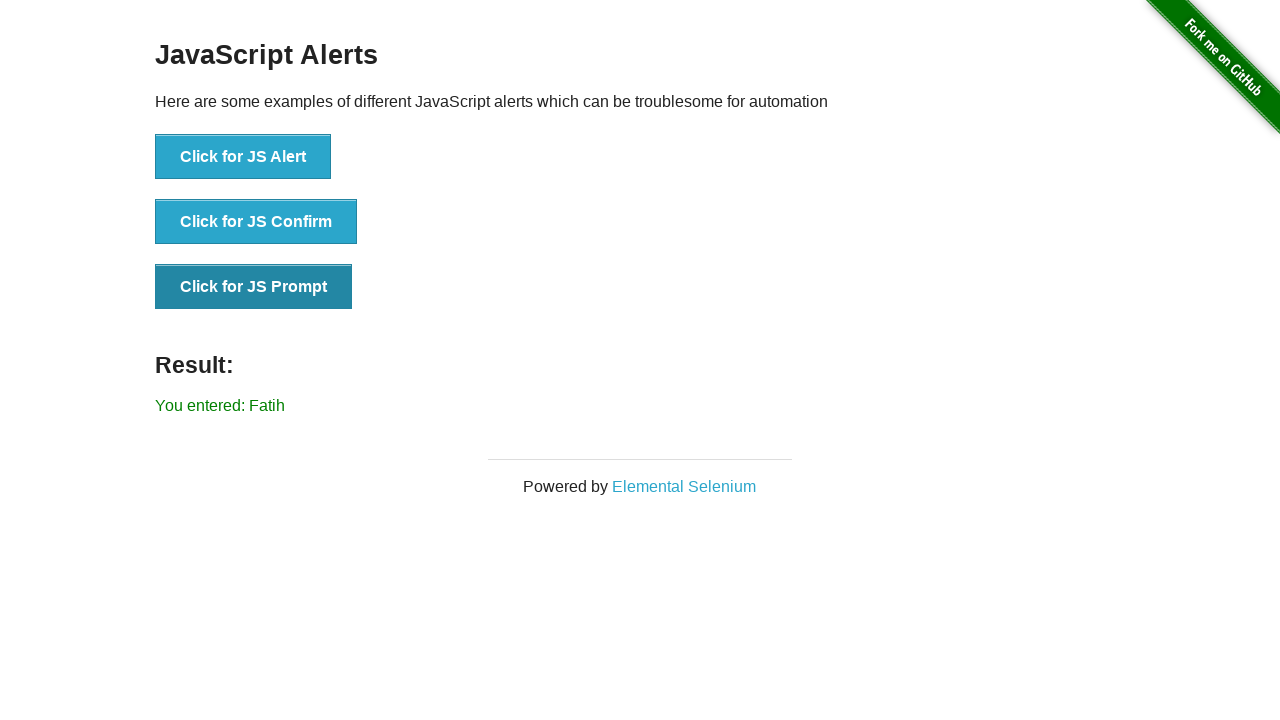

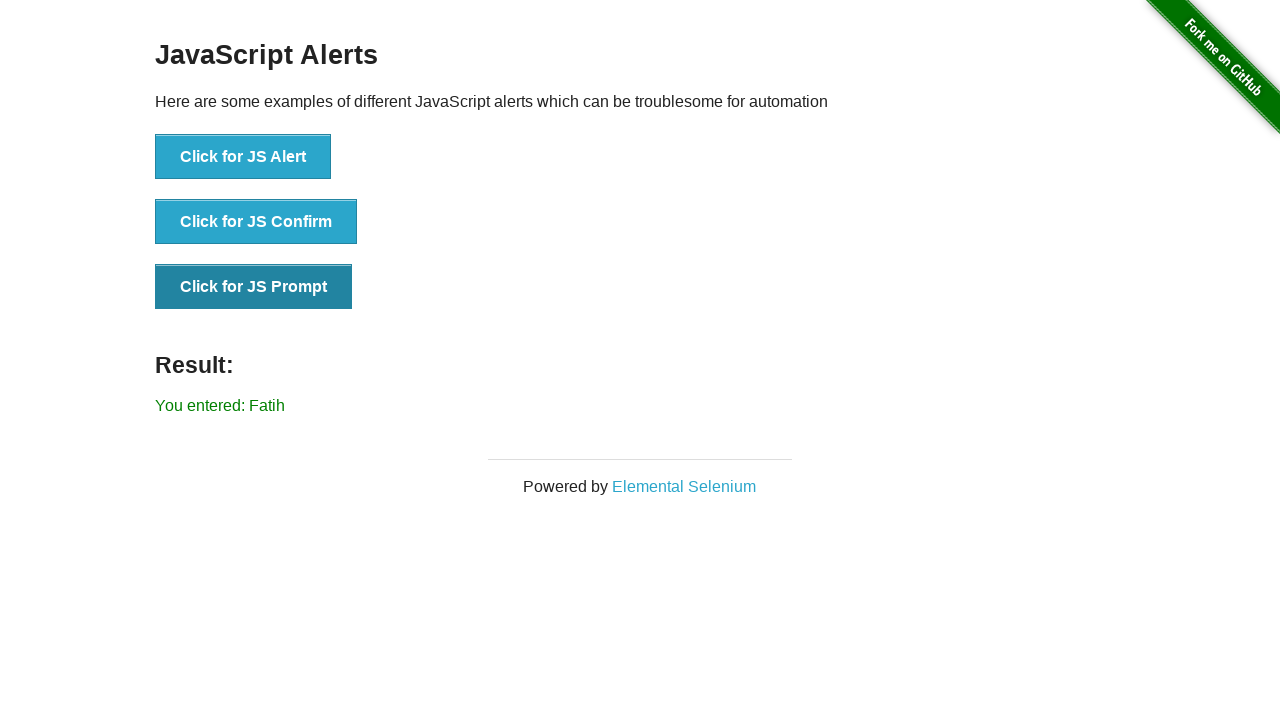